Tests JavaScript alert handling by clicking a button that triggers an alert dialog and accepting it

Starting URL: https://the-internet.herokuapp.com/javascript_alerts

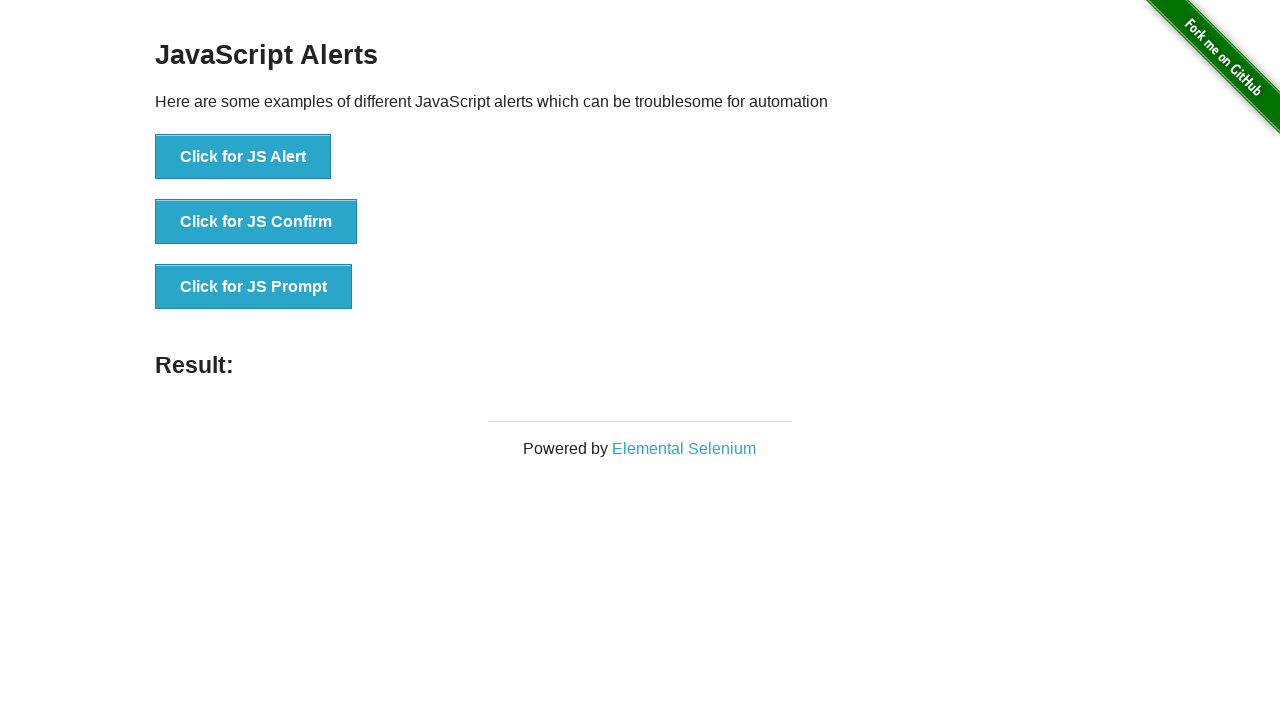

Accepted the JavaScript alert dialog
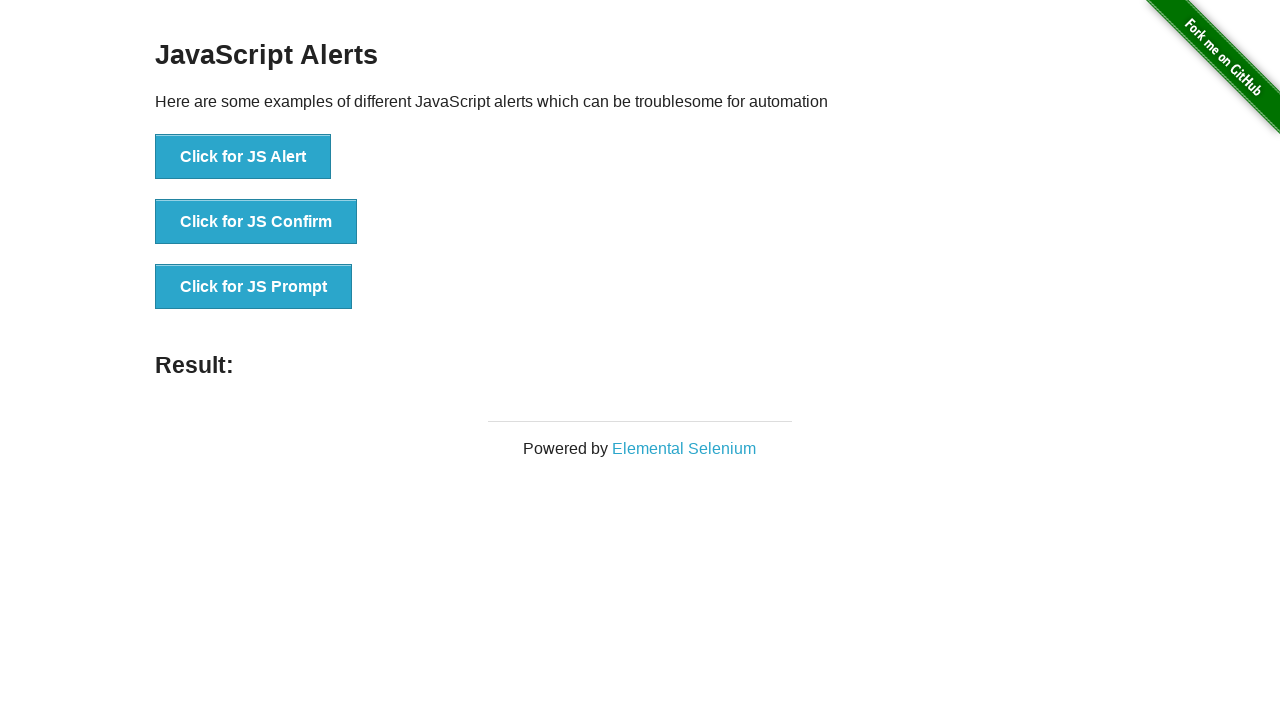

Clicked button to trigger JavaScript alert at (243, 157) on xpath=//button[text()='Click for JS Alert']
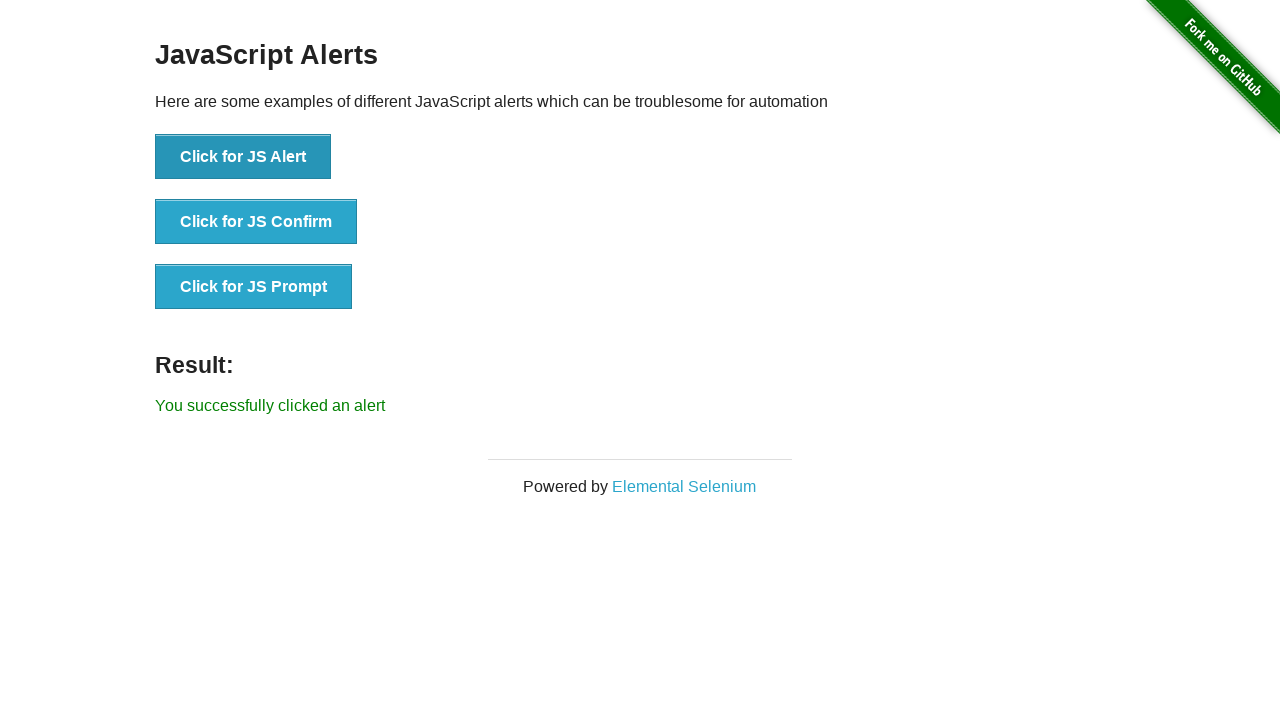

Waited 500ms for alert dialog to be processed
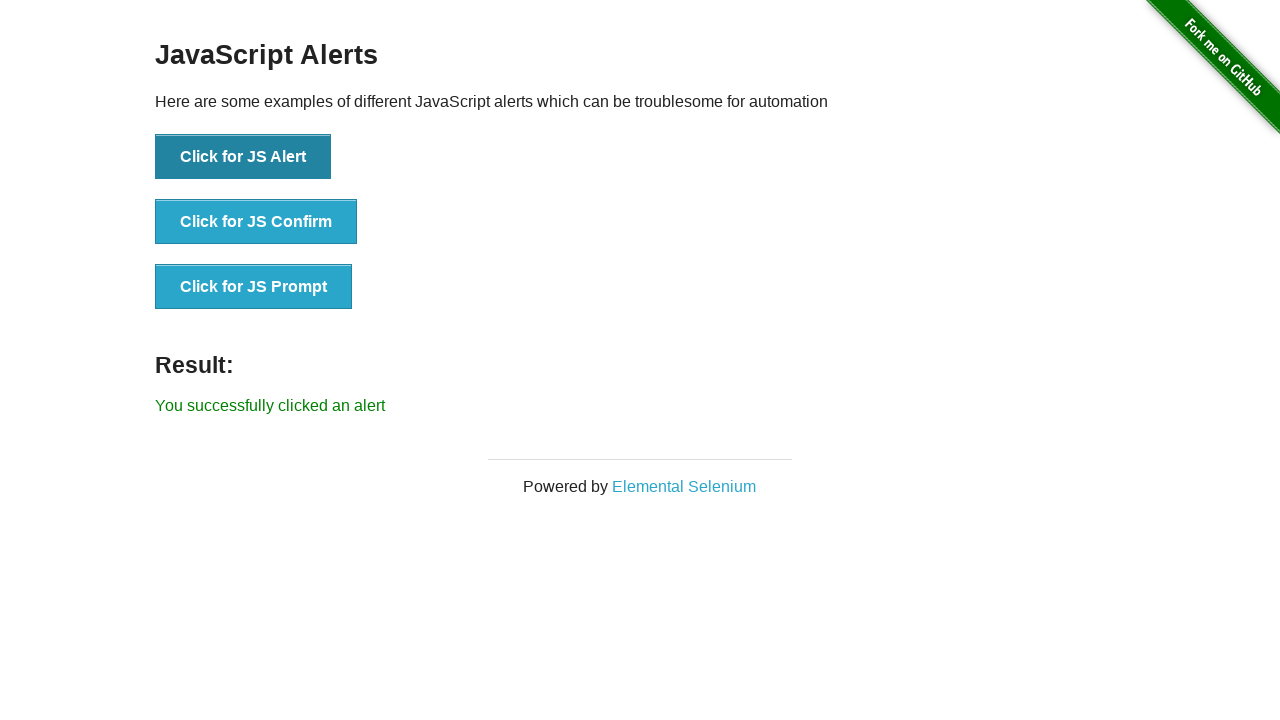

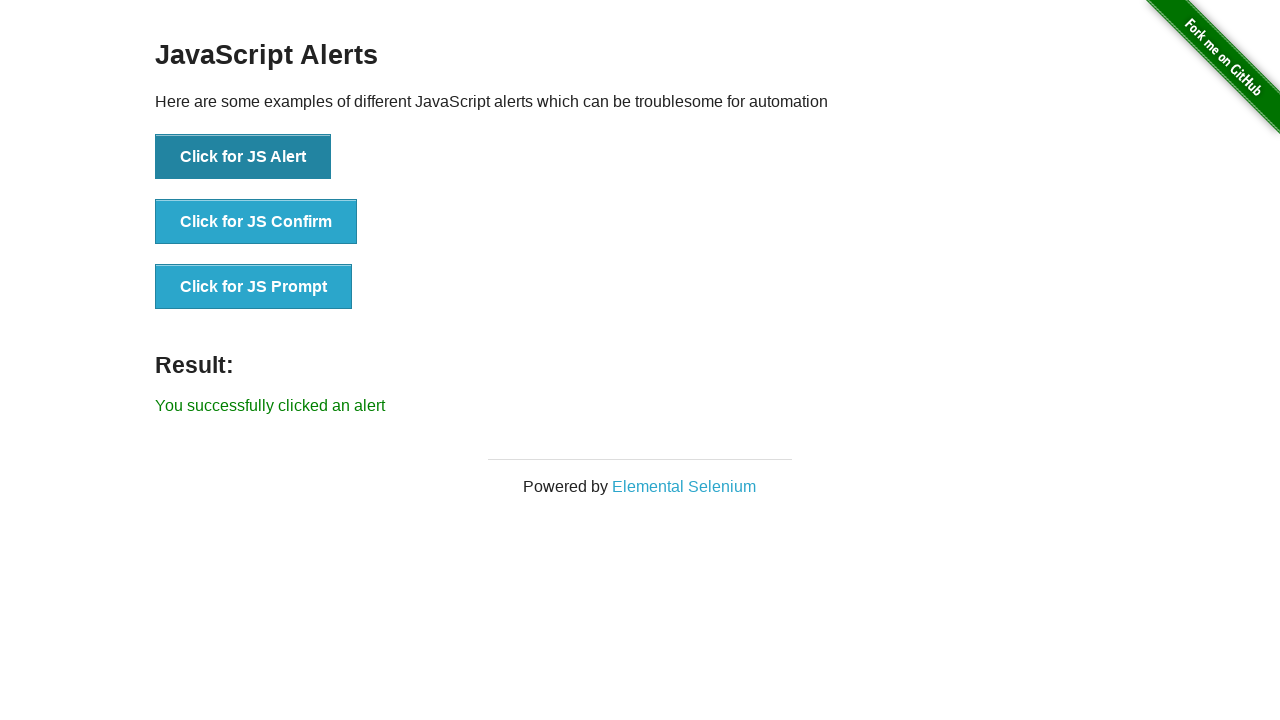